Tests a text box form by filling in name, email, current address, and permanent address fields, then submitting the form

Starting URL: https://demoqa.com/text-box

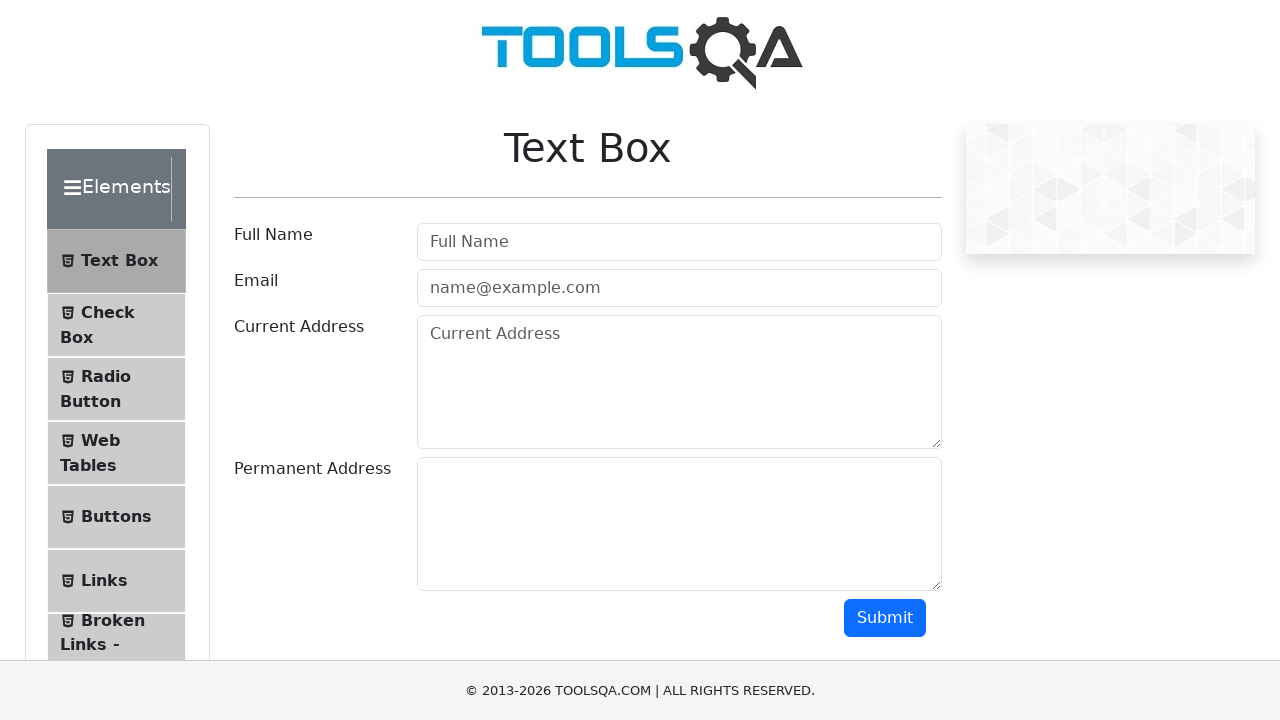

Filled name field with 'Vard' on #userName
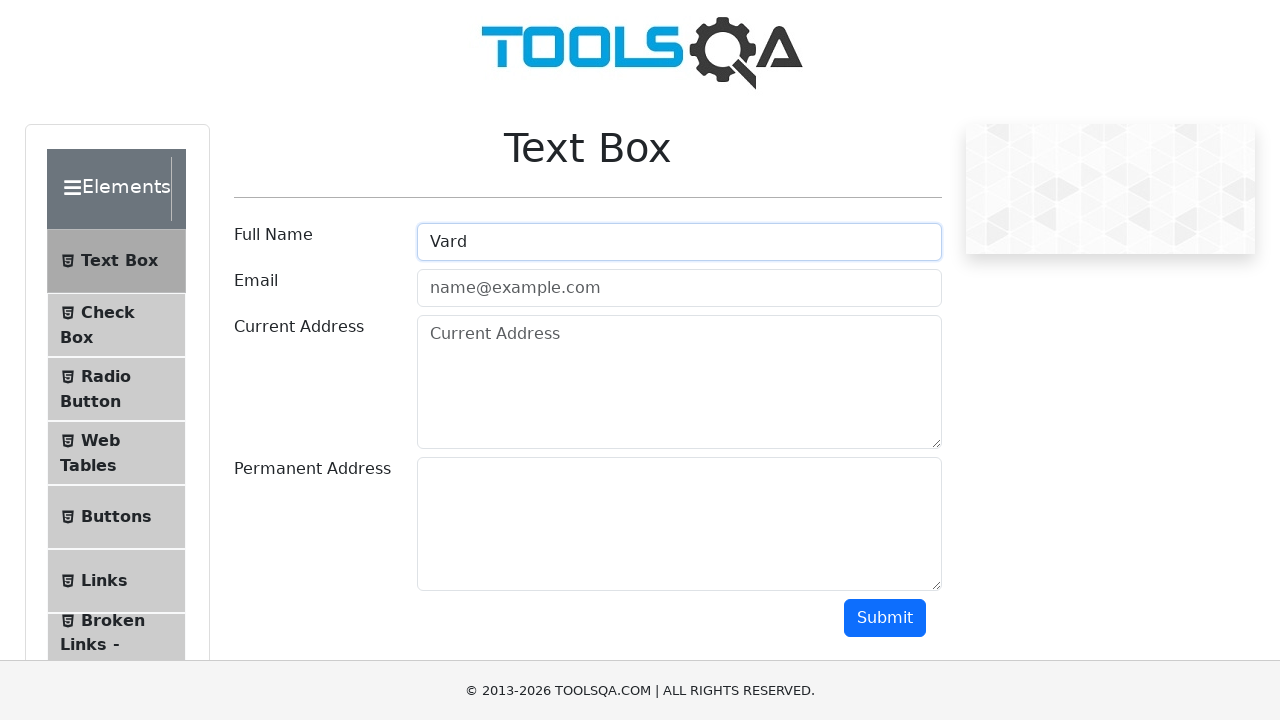

Filled email field with 'some@gmail.com' on #userEmail
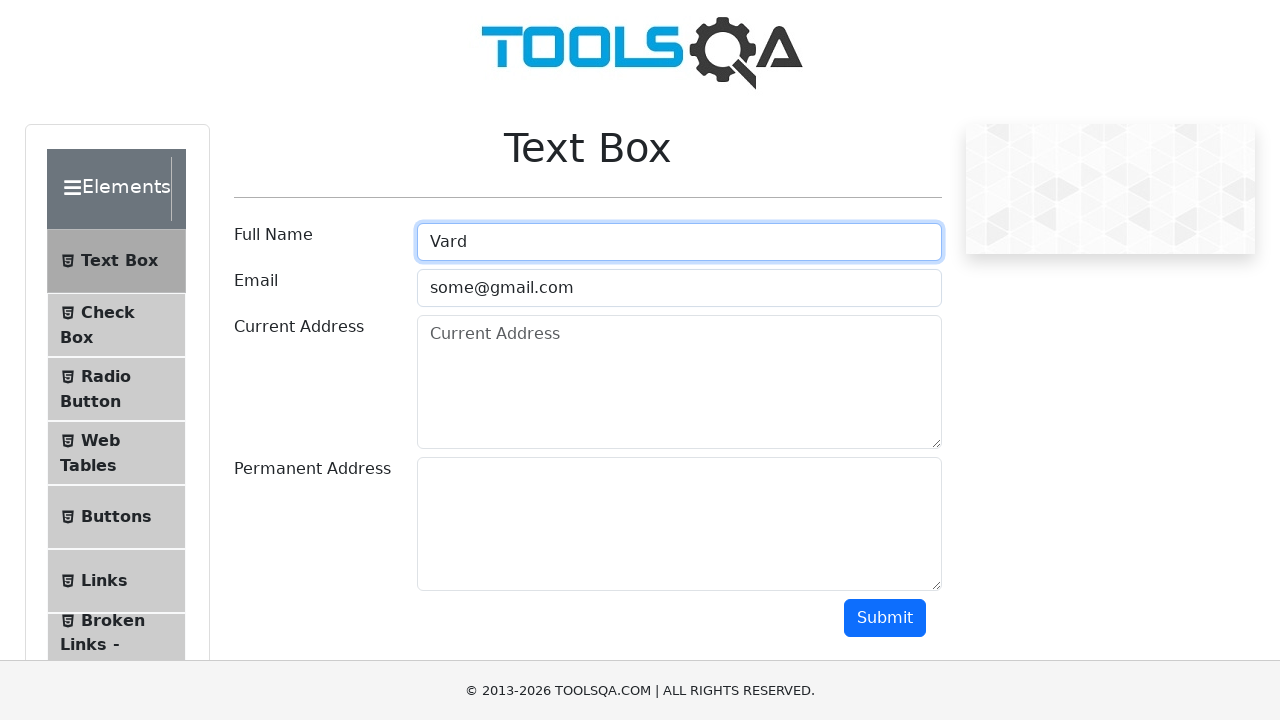

Filled current address field with 'somewhere' on #currentAddress
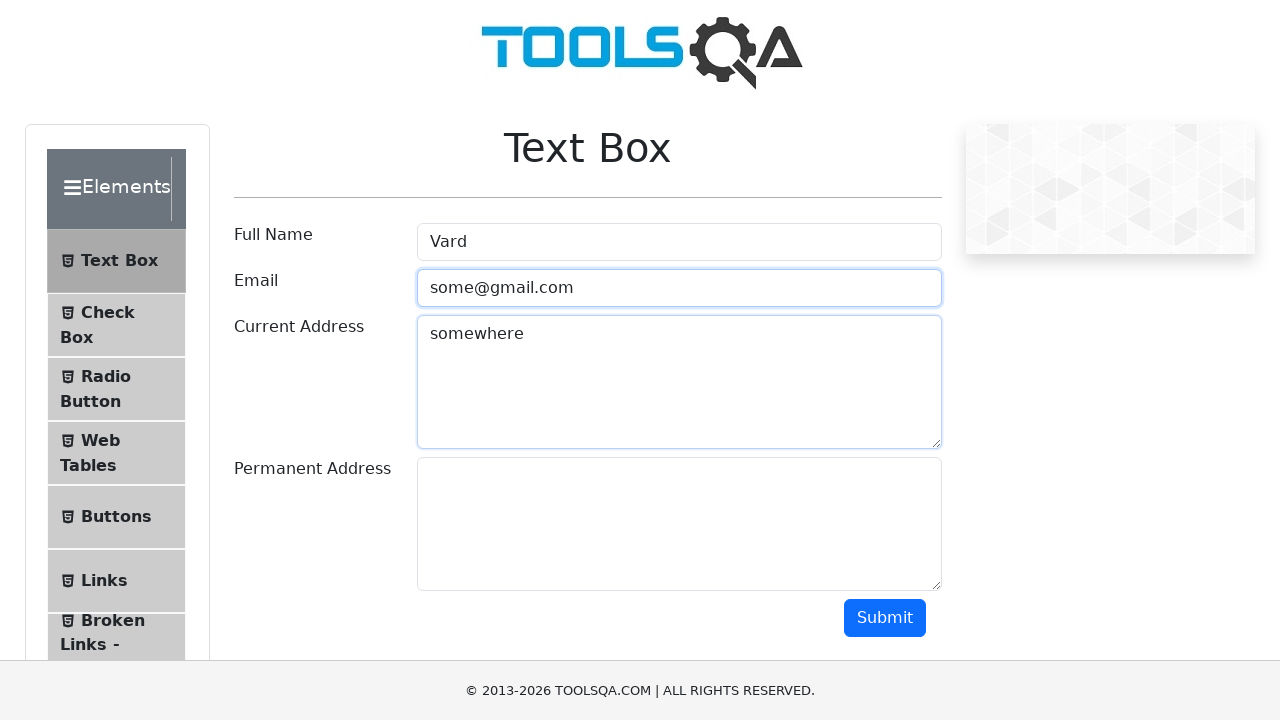

Filled permanent address field with 'in mountains' on #permanentAddress
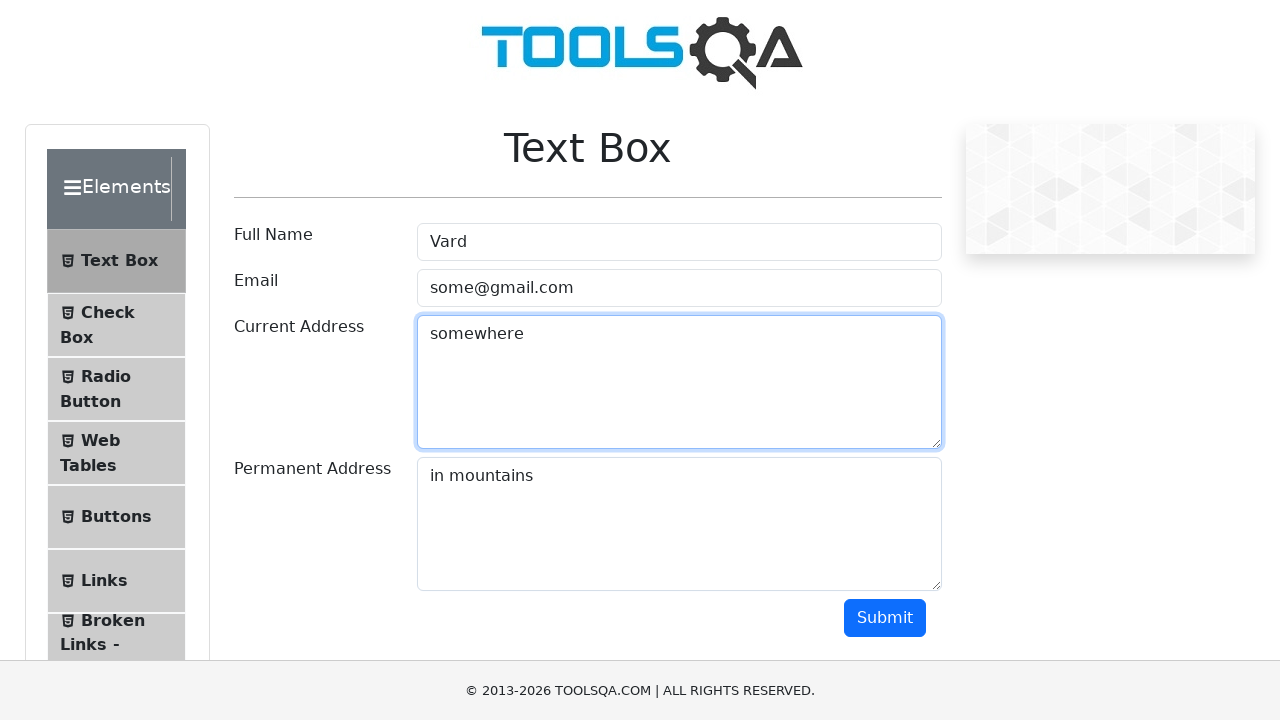

Clicked submit button to submit the form at (885, 618) on #submit
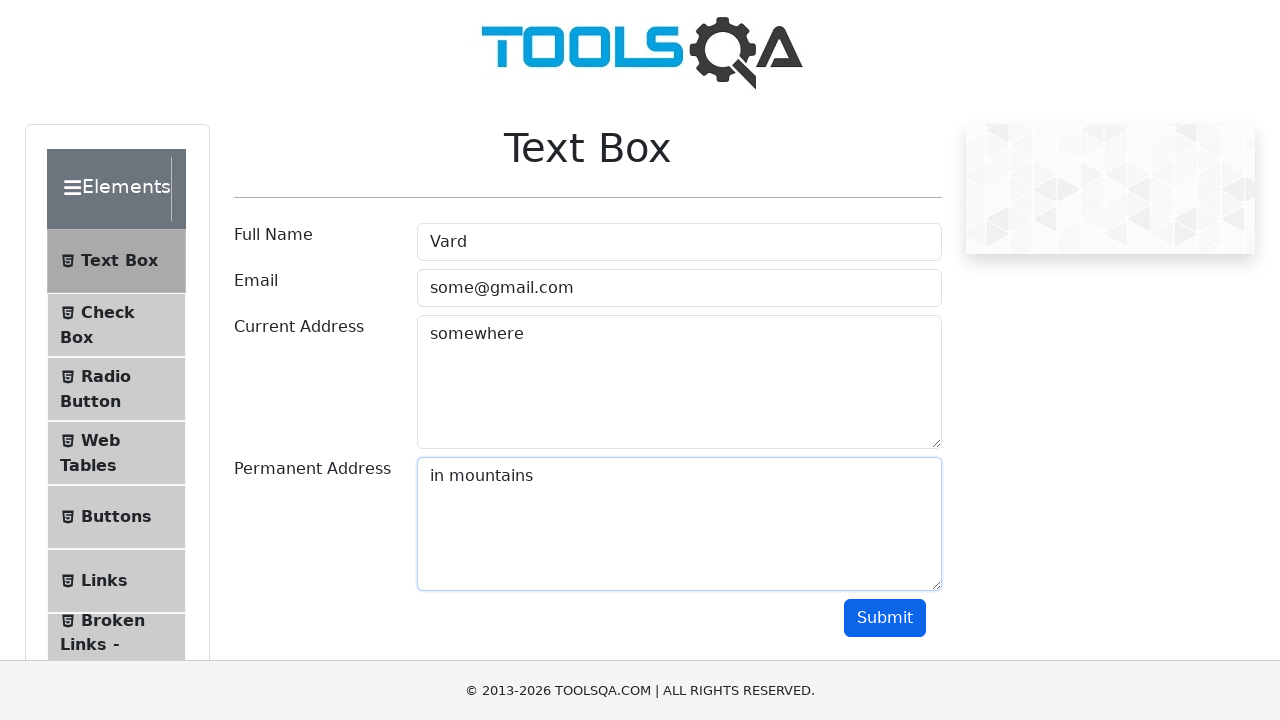

Form submission completed and output displayed
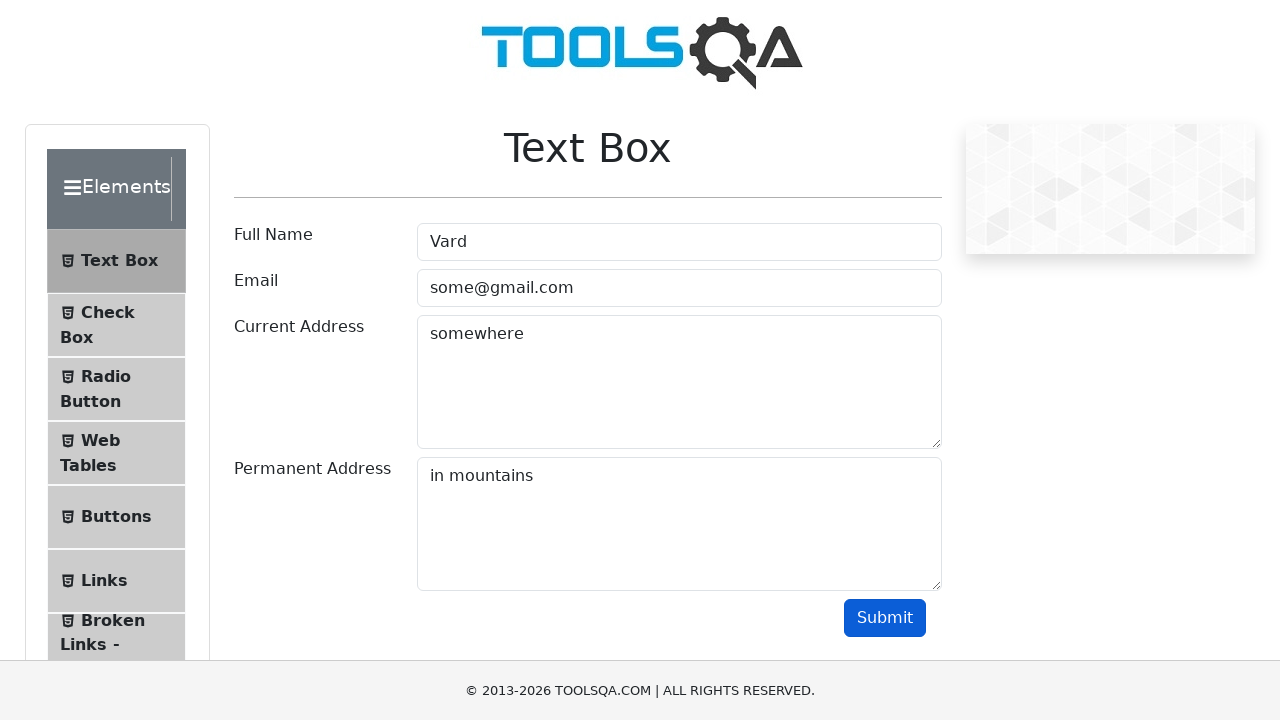

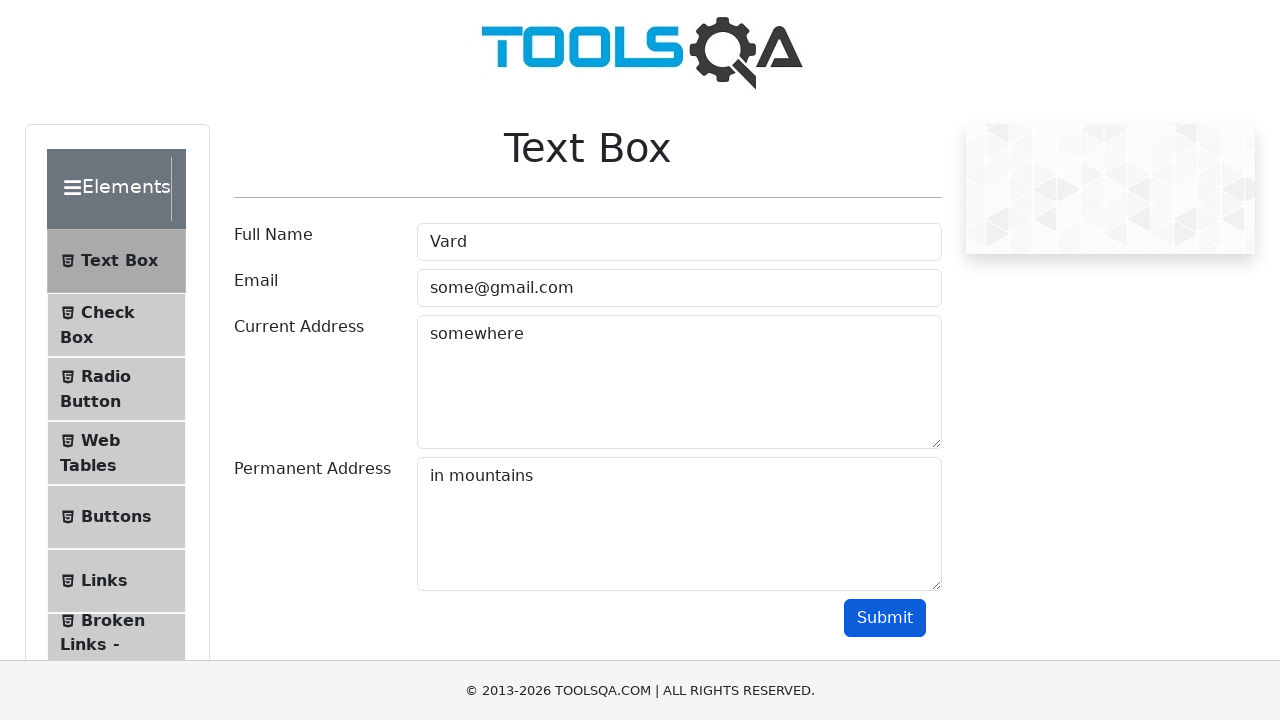